Tests file upload functionality by selecting a file via the file input element and submitting the upload form, then verifies the uploaded filename is displayed correctly.

Starting URL: https://the-internet.herokuapp.com/upload

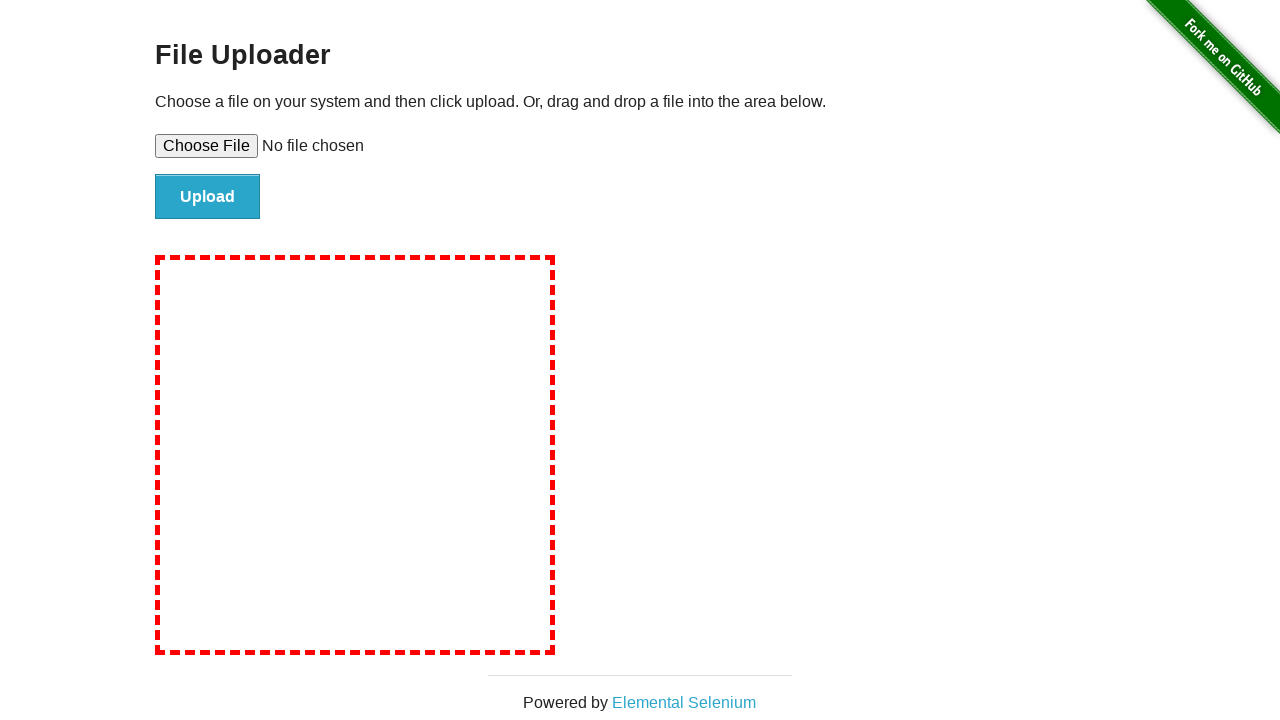

Created temporary test file for upload
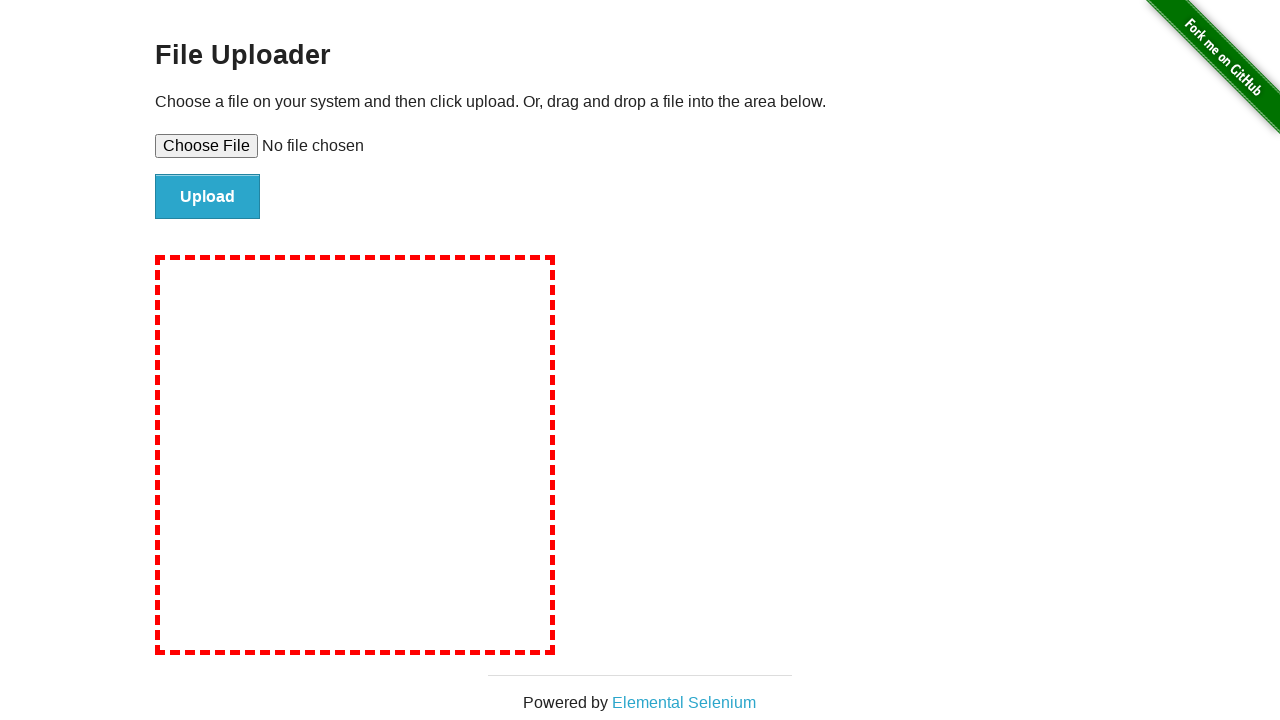

Selected file via file input element
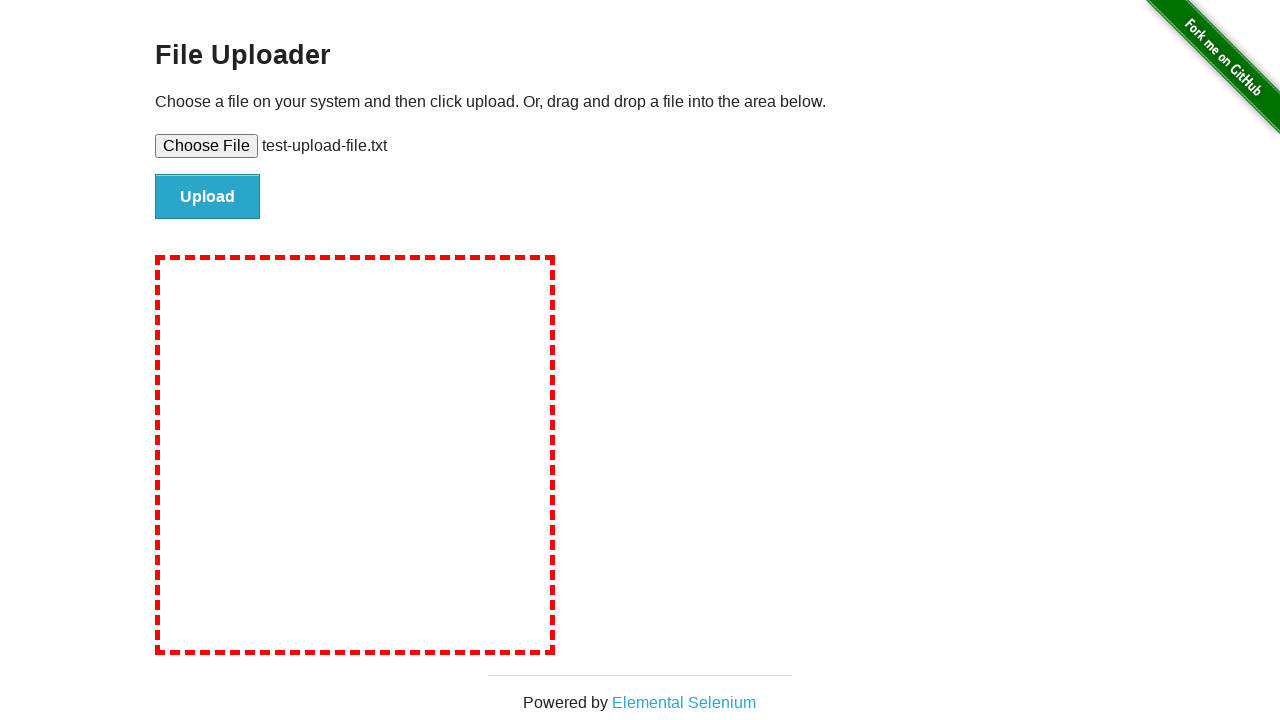

Clicked submit button to upload file at (208, 197) on #file-submit
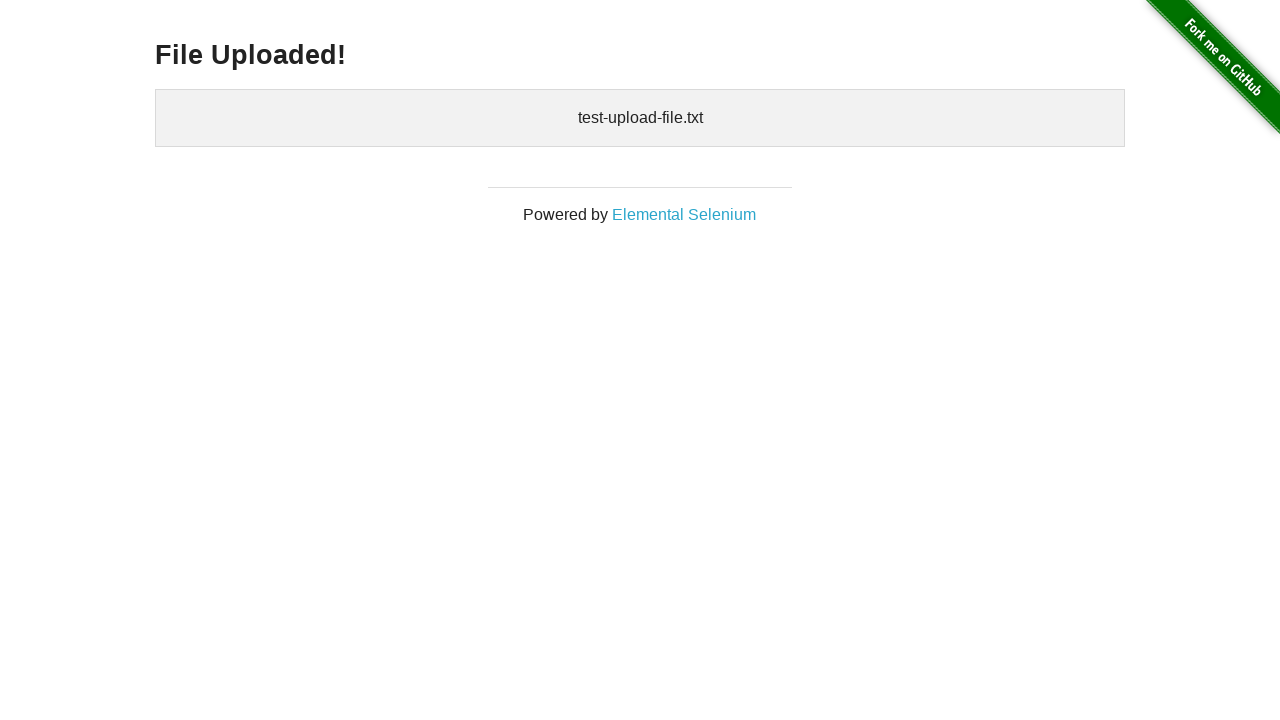

Upload completed and uploaded files element appeared
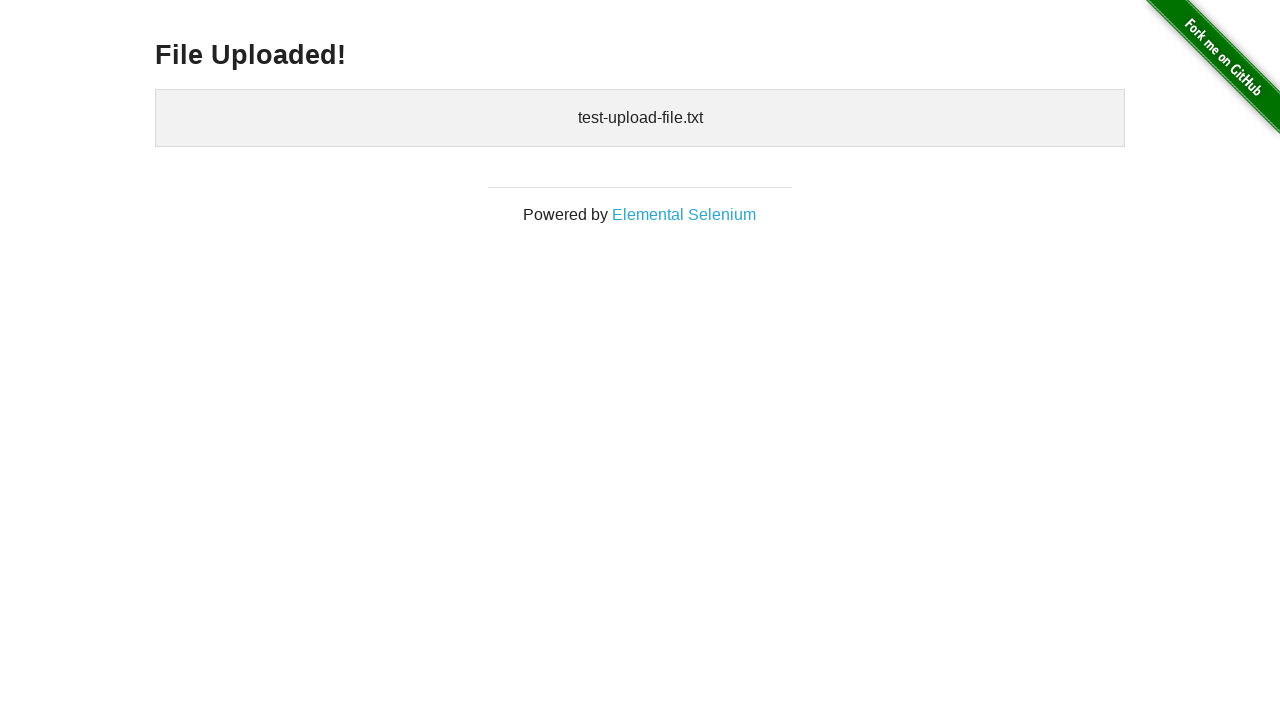

Verified uploaded filename: 
    test-upload-file.txt
  
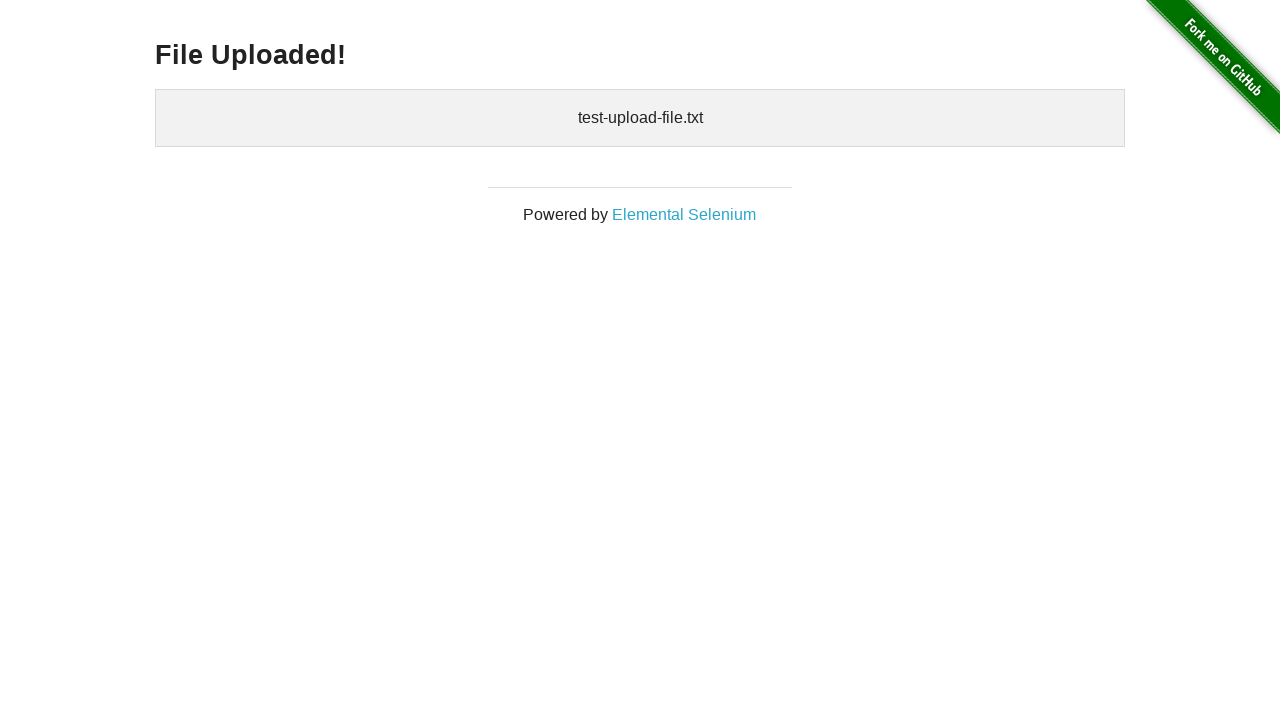

Cleaned up temporary test file
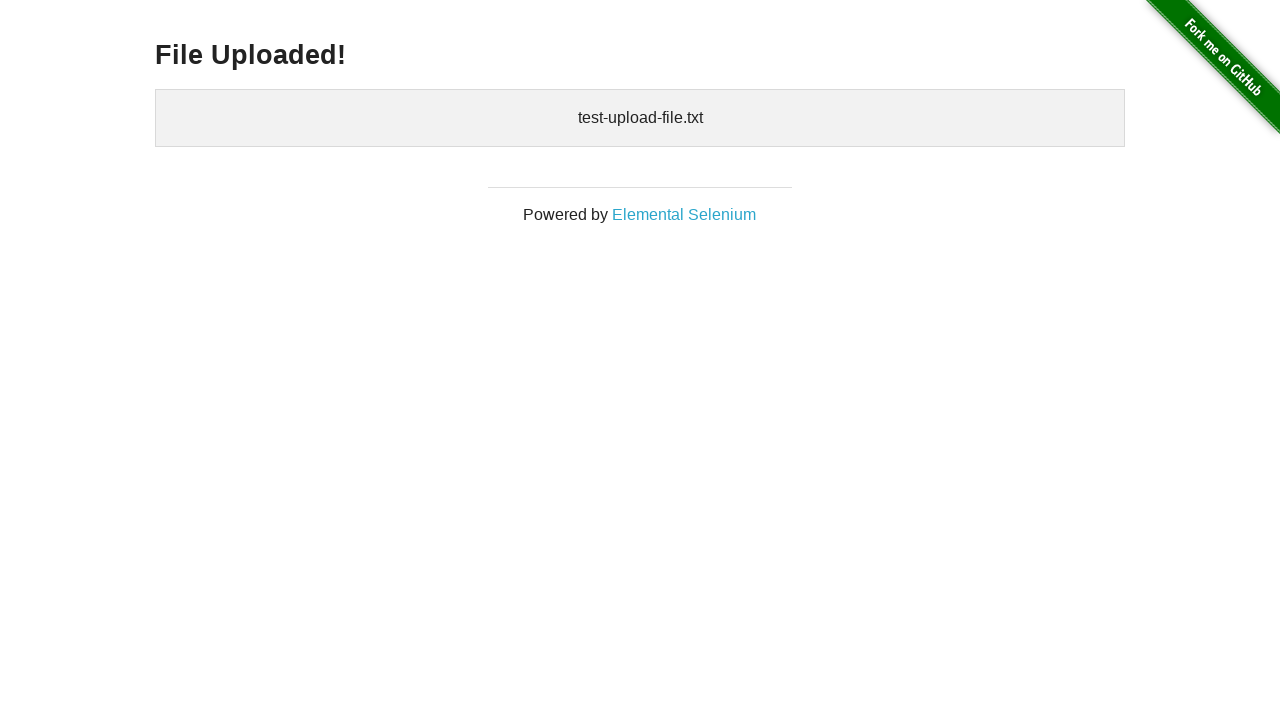

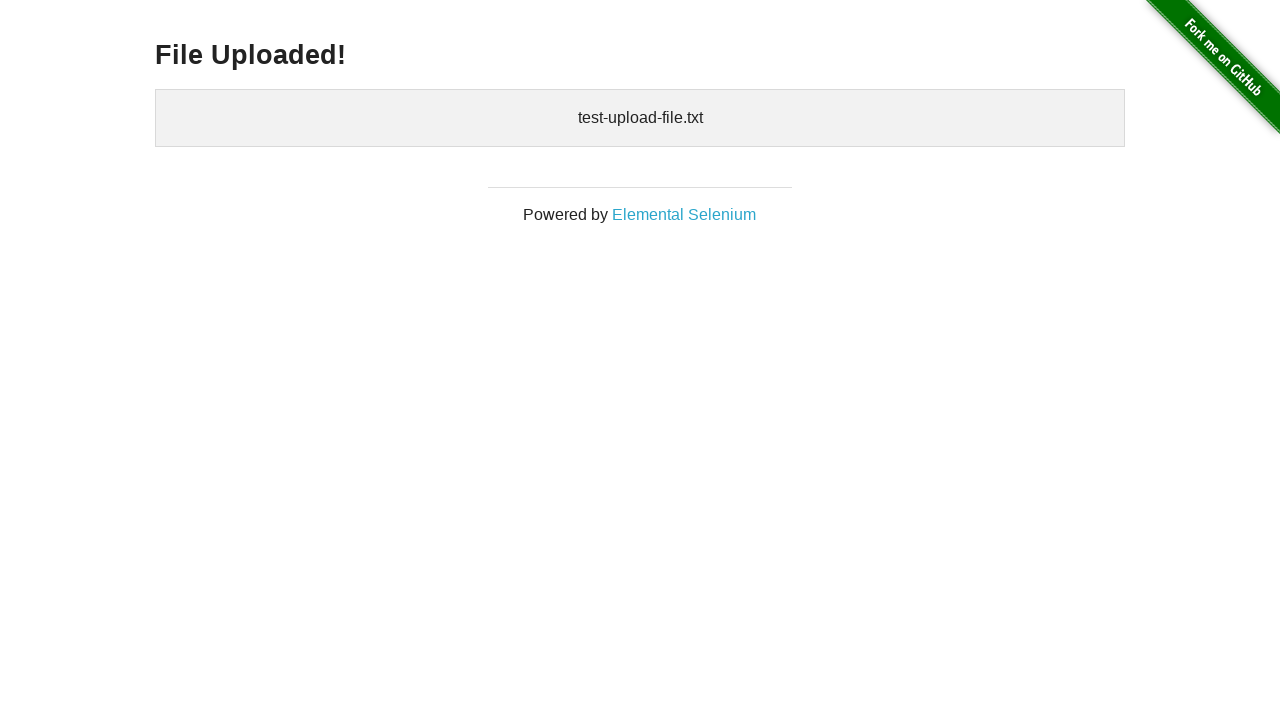